Tests drag and drop functionality on jQuery UI demo page by dragging an element and dropping it onto a target element within an iframe

Starting URL: https://jqueryui.com/droppable/

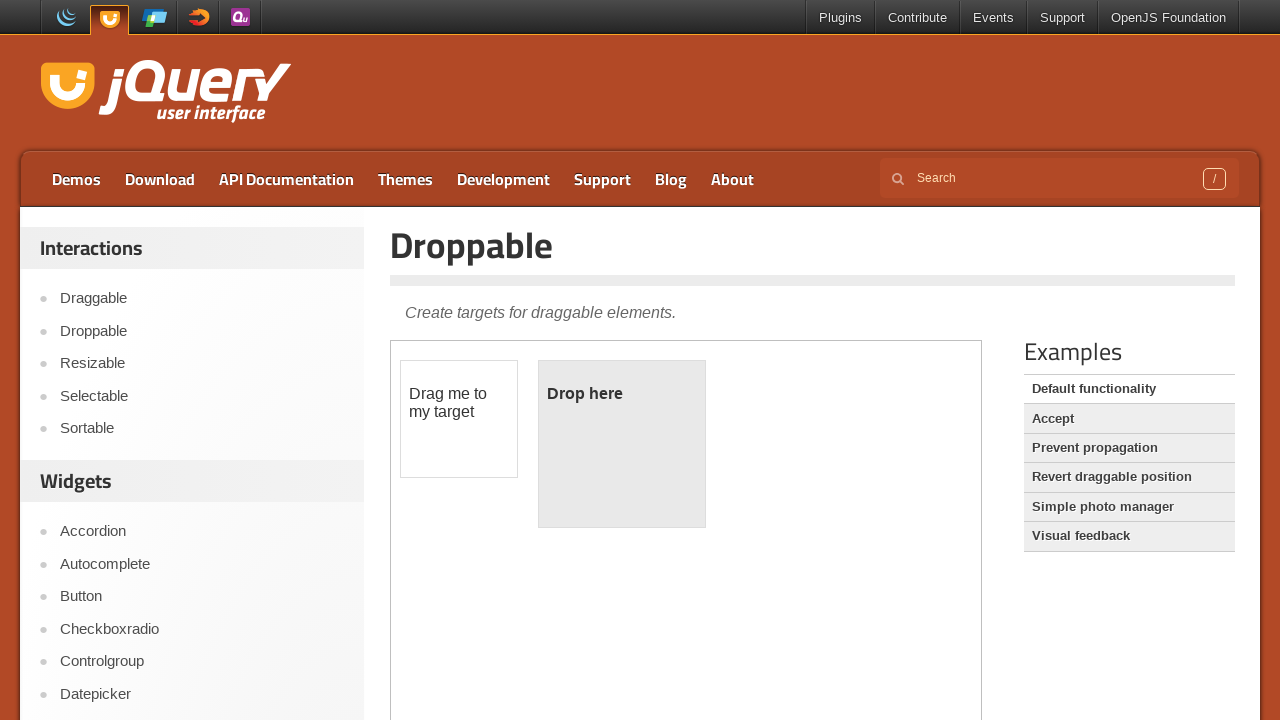

Located the demo iframe
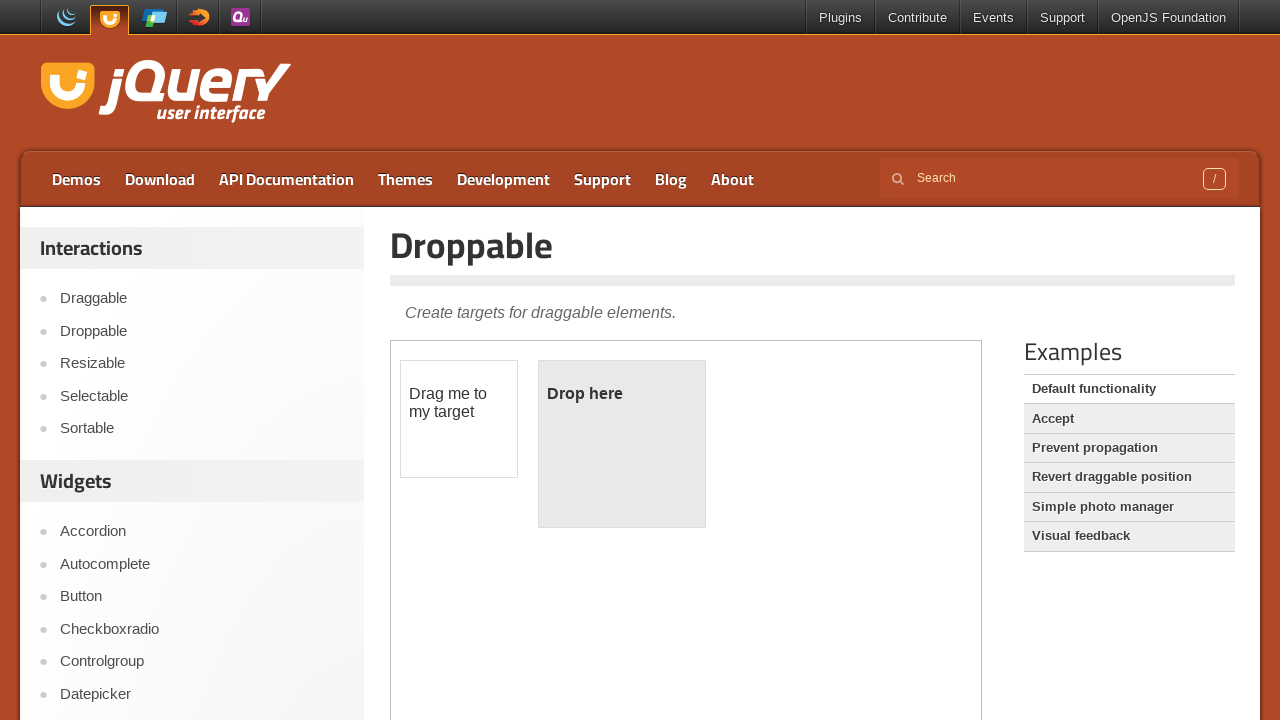

Located the draggable element within iframe
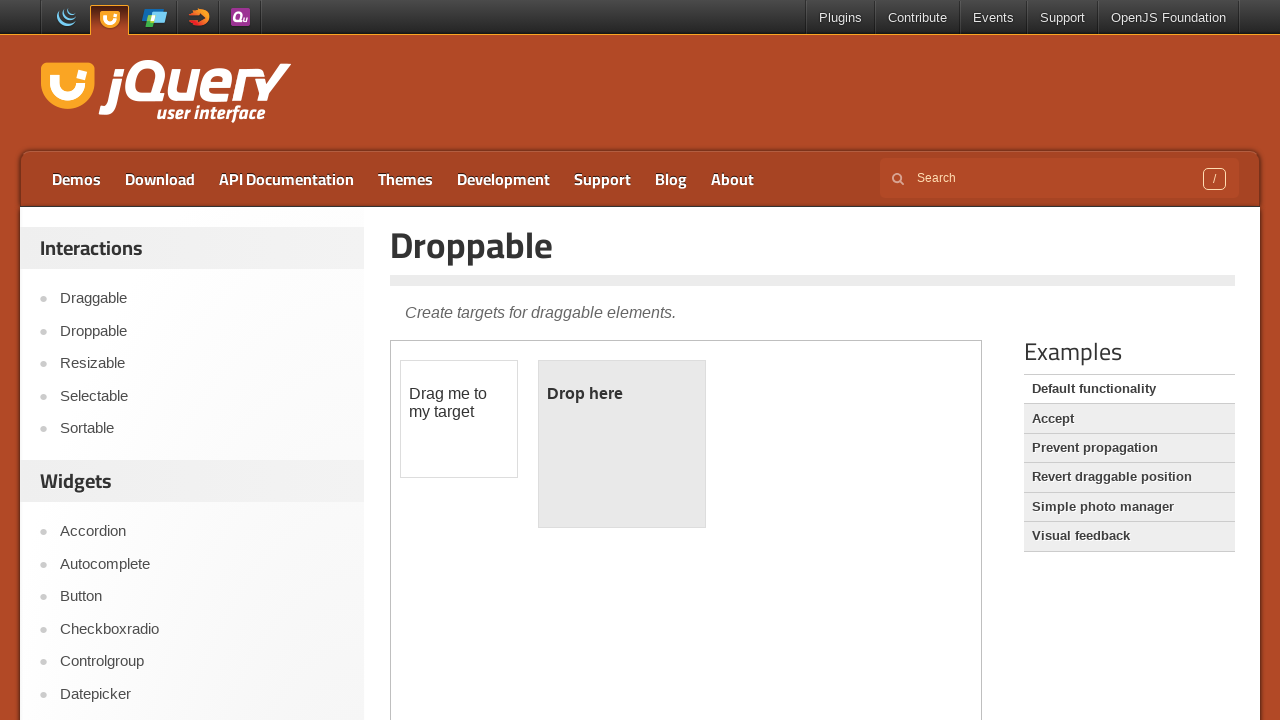

Located the droppable target element within iframe
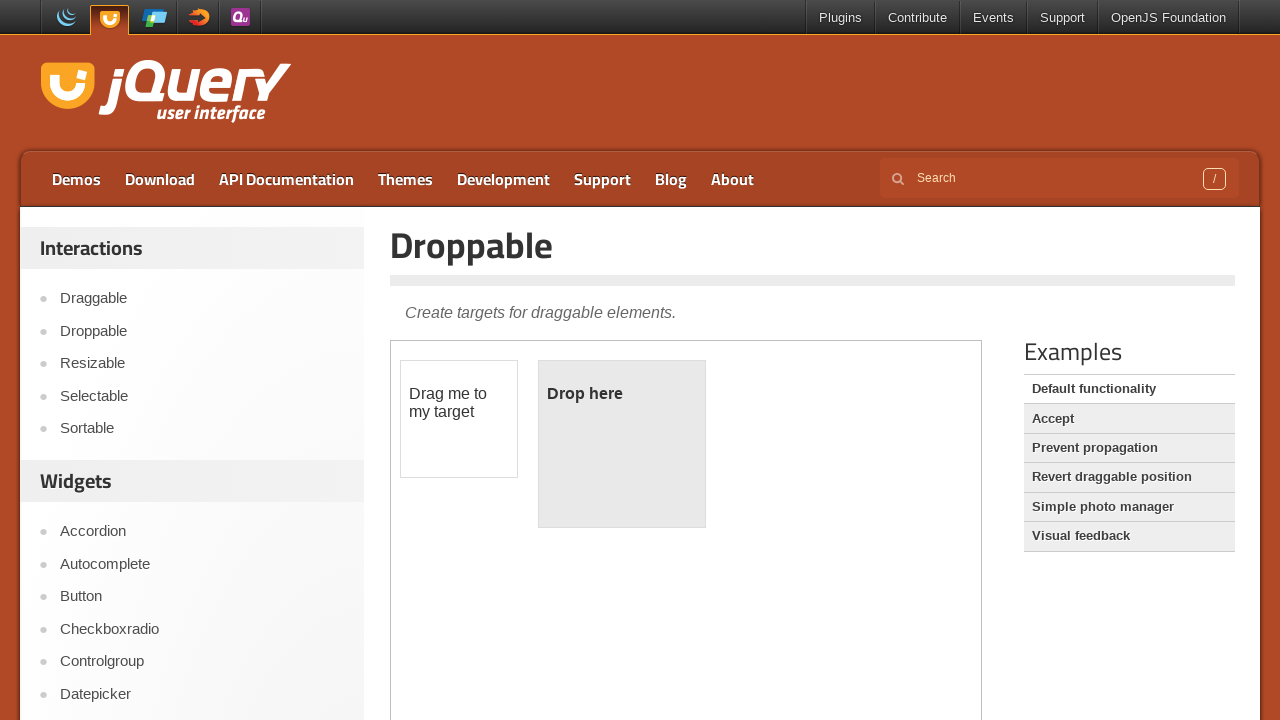

Dragged the draggable element and dropped it onto the droppable target at (622, 444)
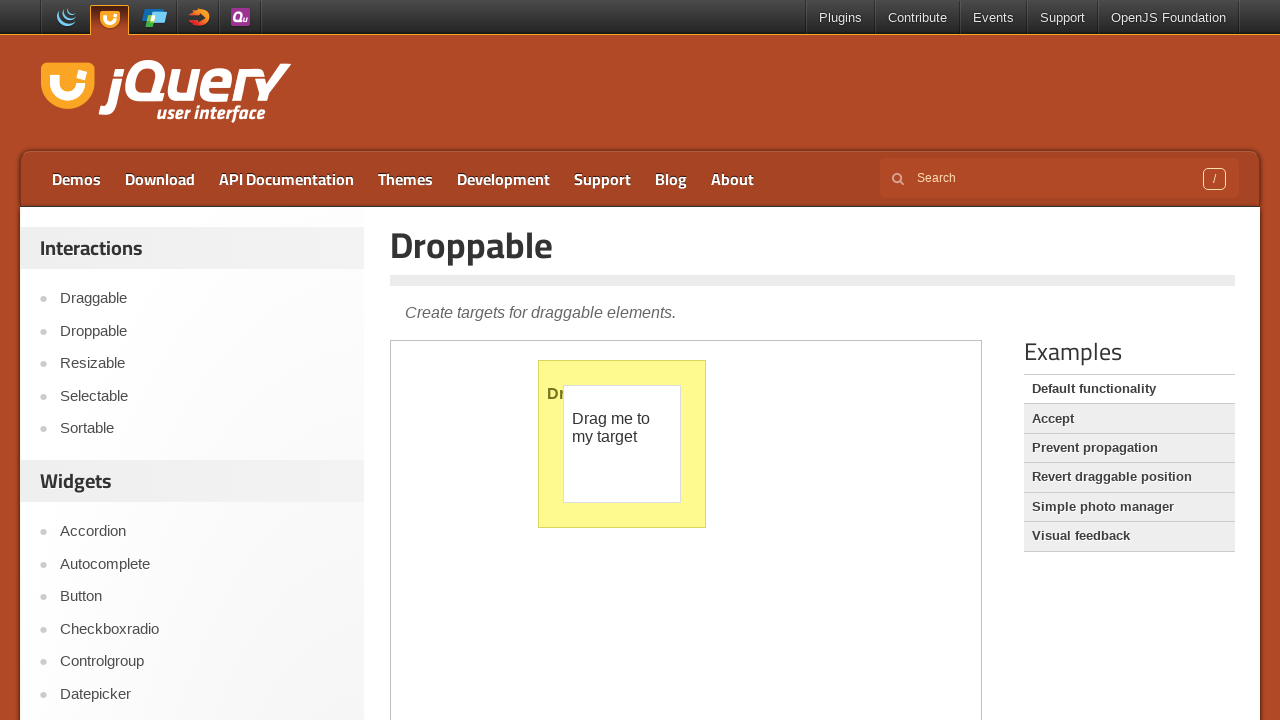

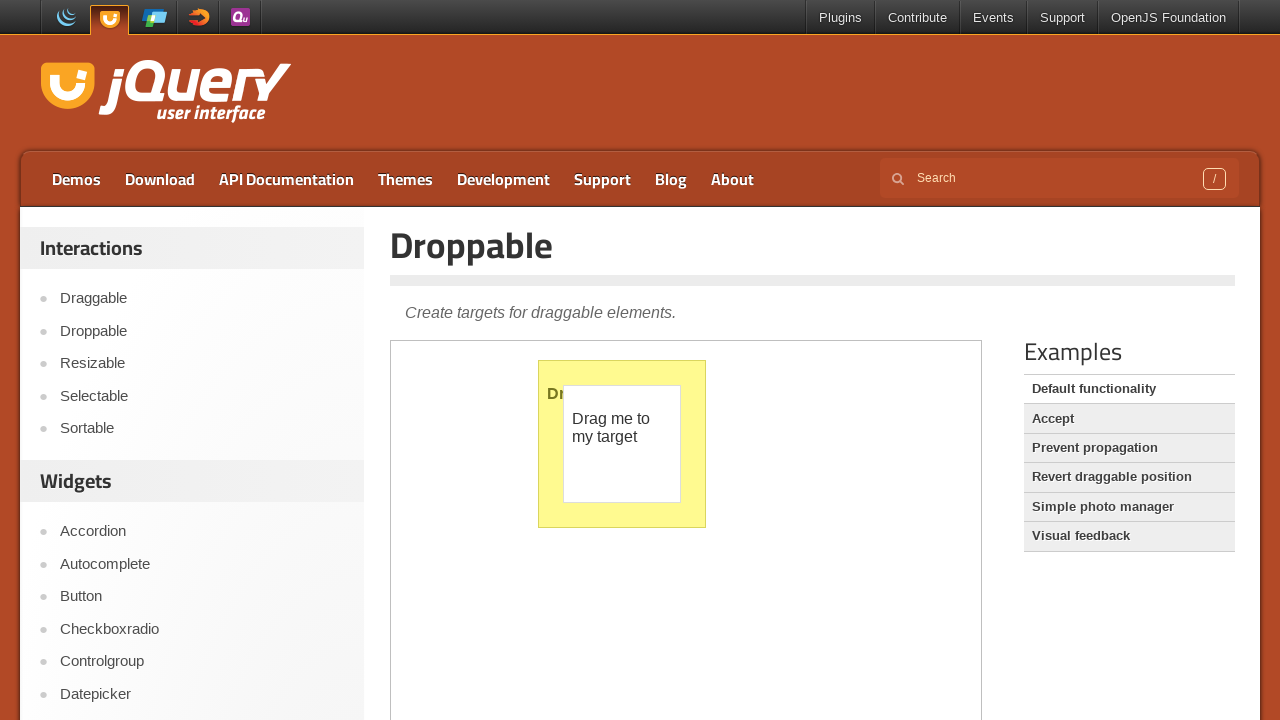